Tests custom radio button on Angular Material demo by clicking the Summer radio option using JavaScript execution

Starting URL: https://material.angular.io/components/radio/examples

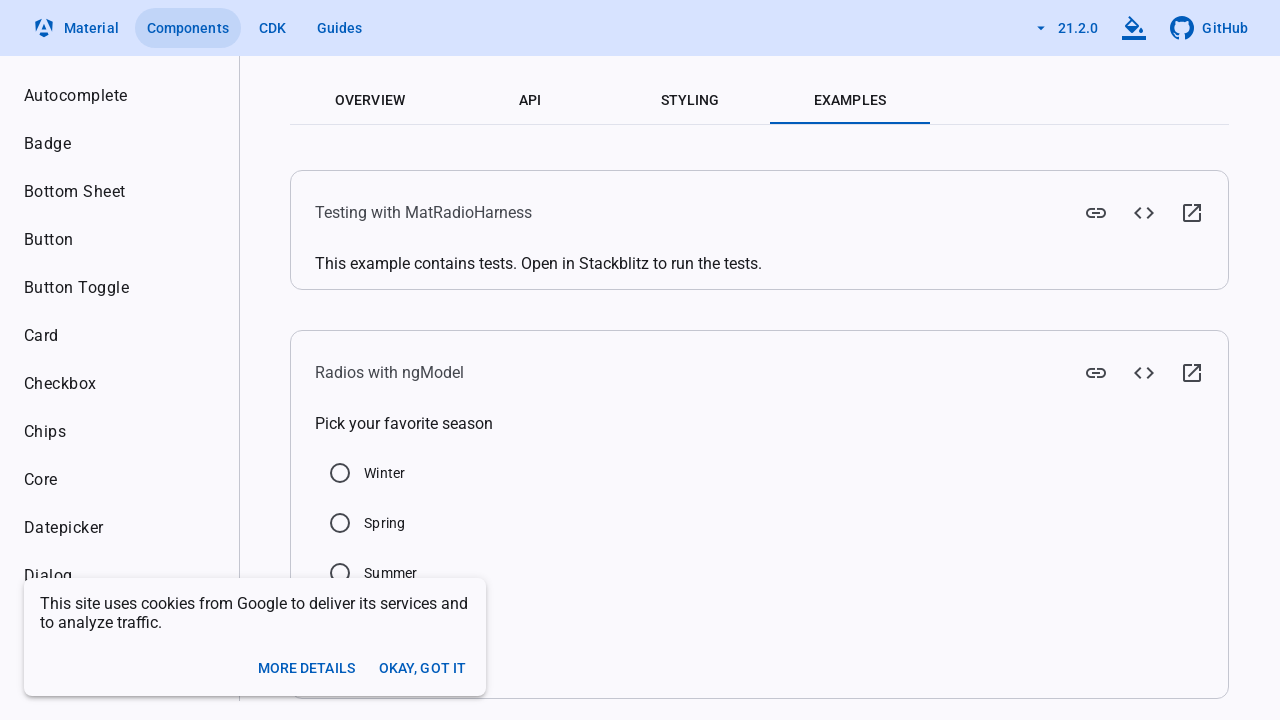

Clicked Summer radio button using JavaScript execution
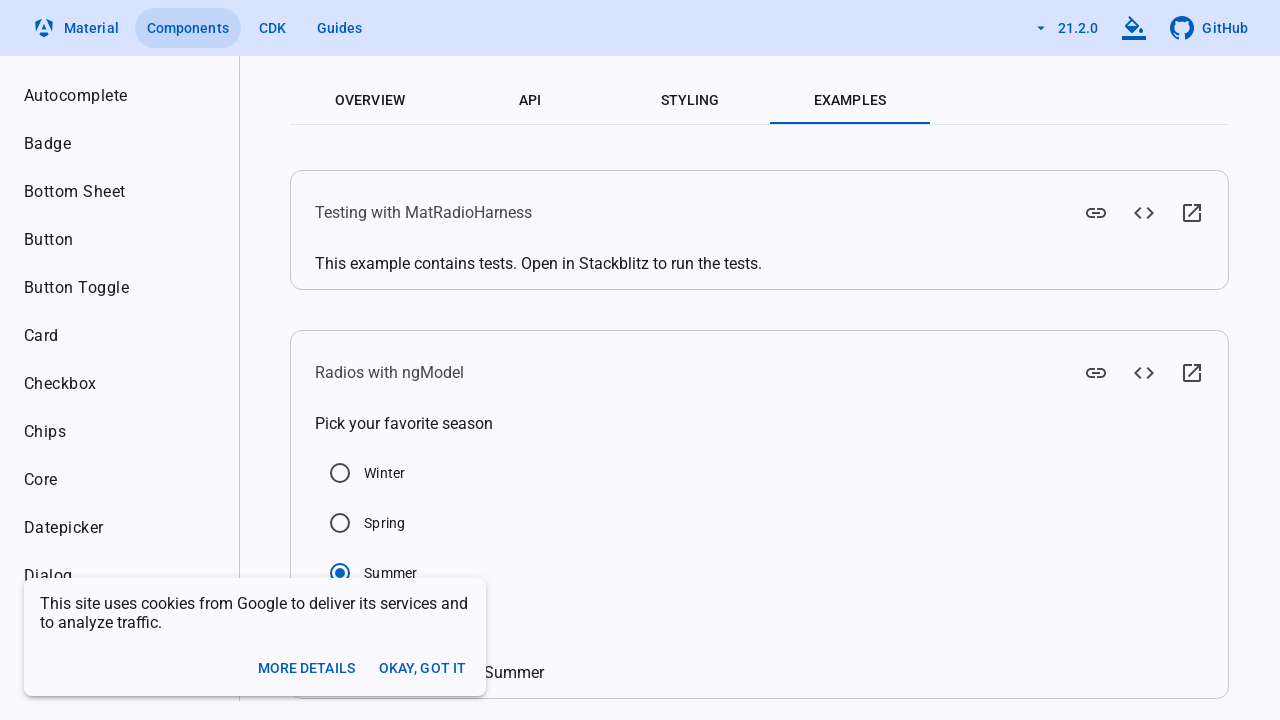

Waited 1000ms for Summer radio button selection to complete
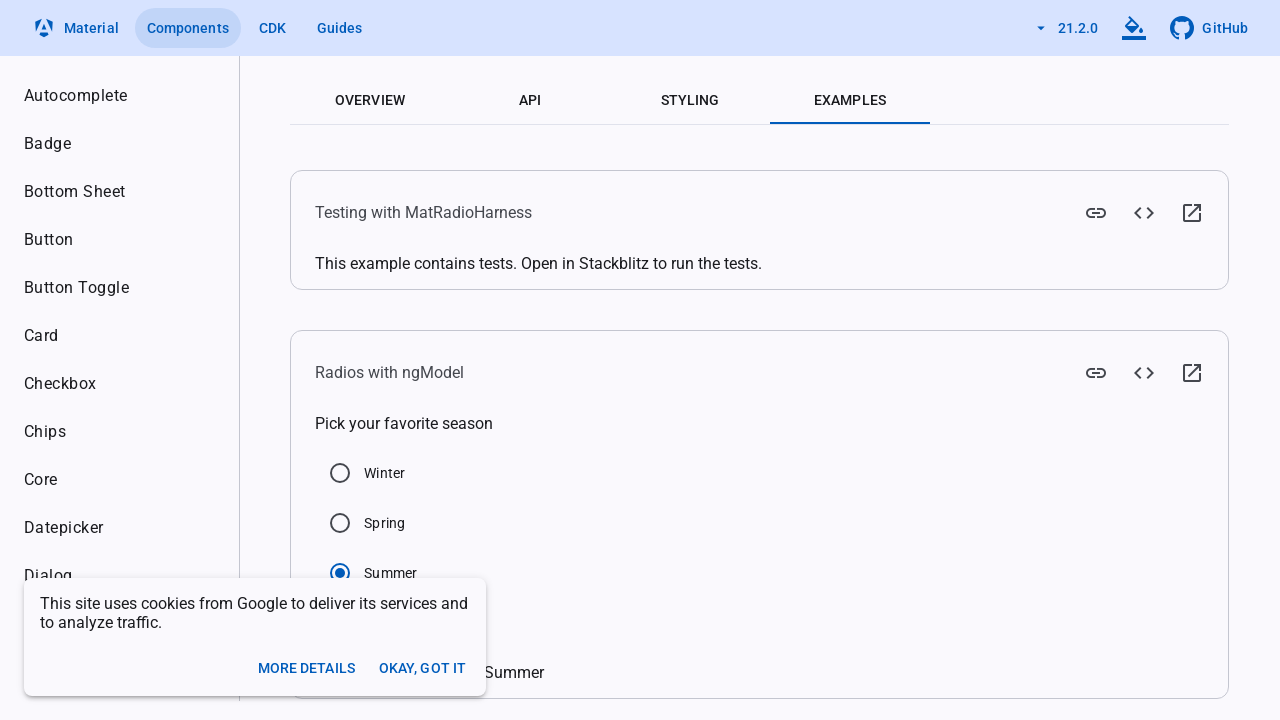

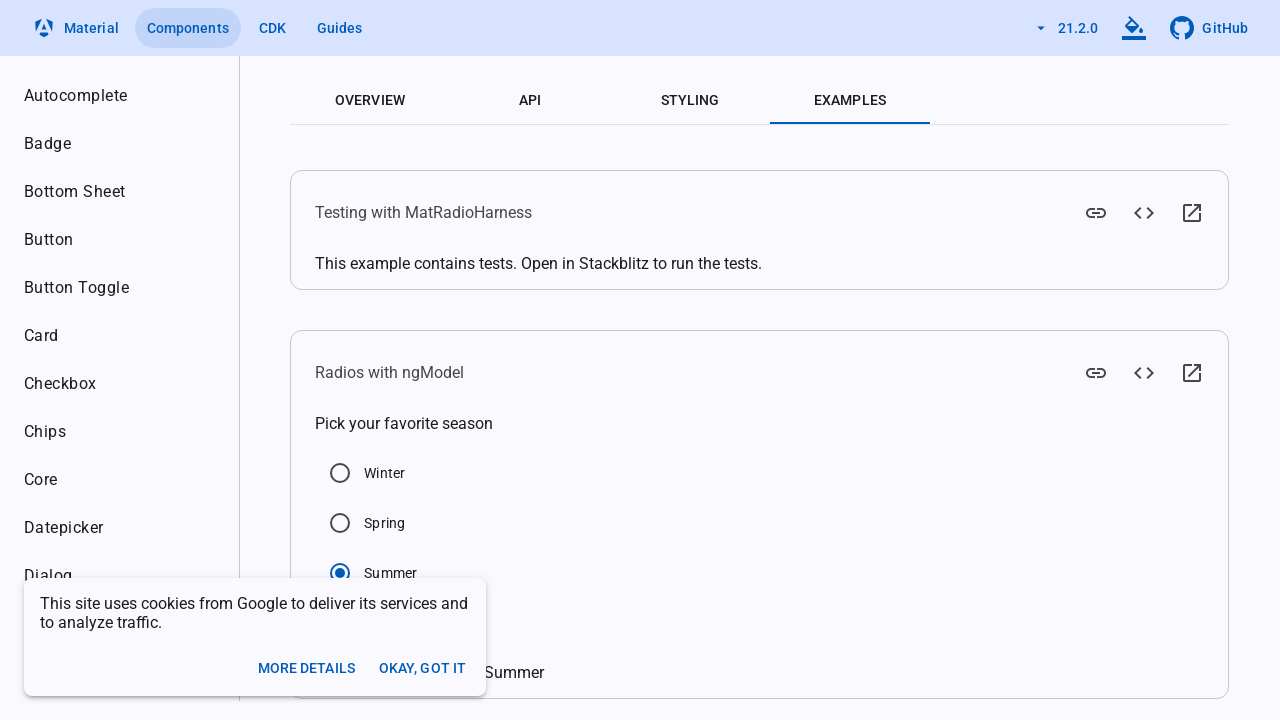